Tests opening a new window and switching context to it

Starting URL: https://demoqa.com/browser-windows

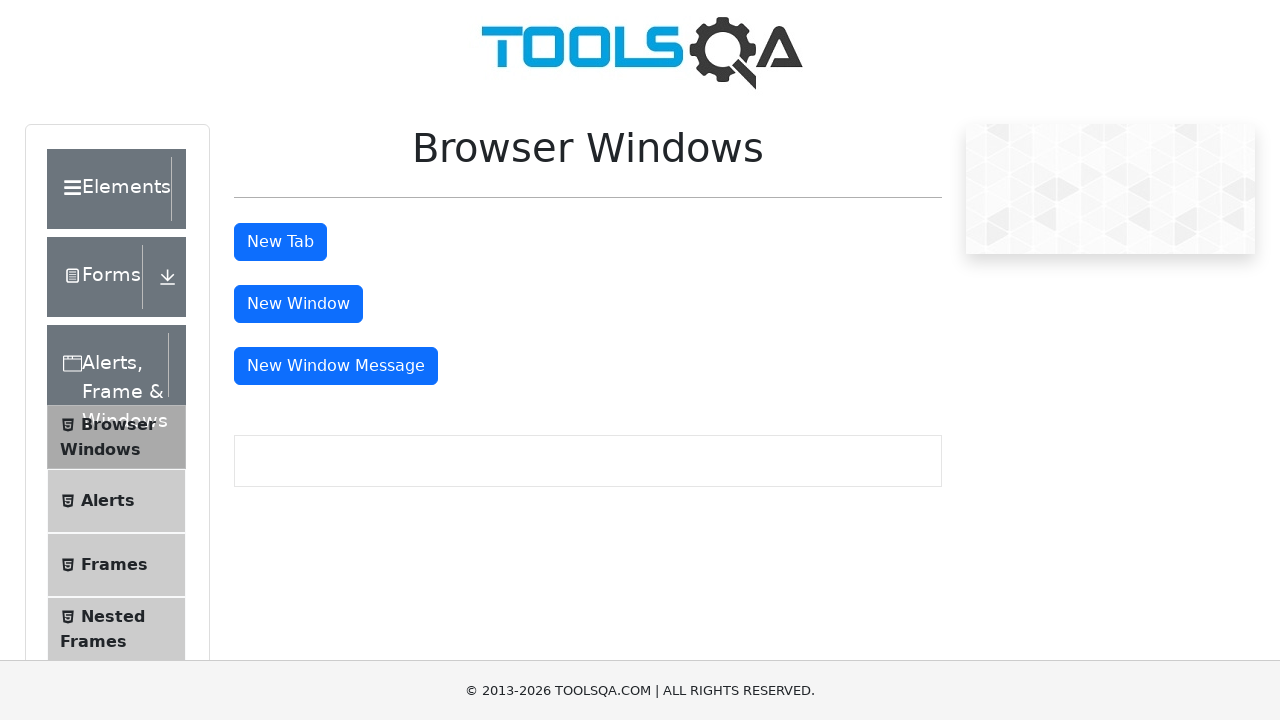

Clicked button to open new window at (298, 304) on #windowButton
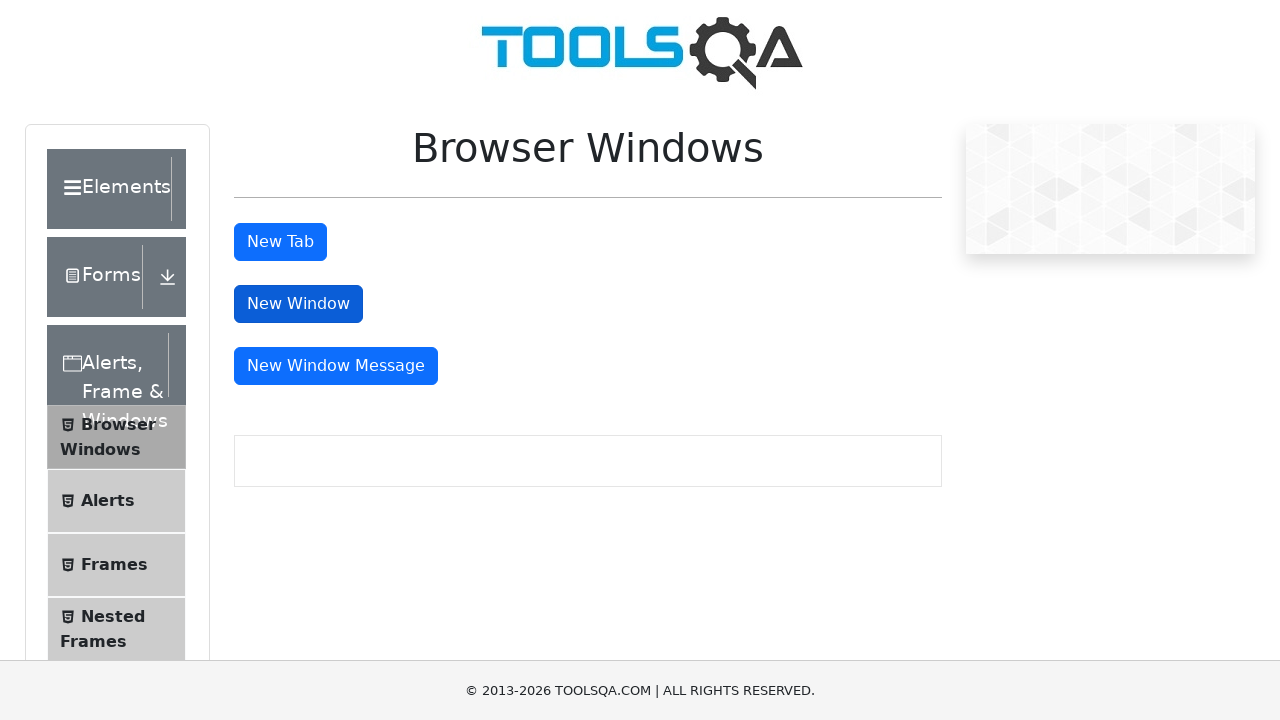

New window opened and context switched to it
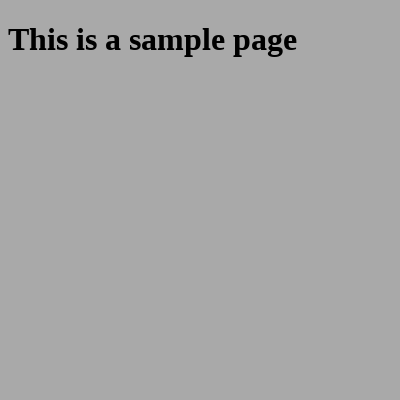

New page loaded completely
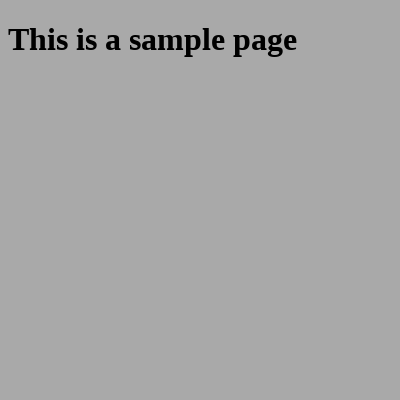

Retrieved heading text from new window: 'This is a sample page'
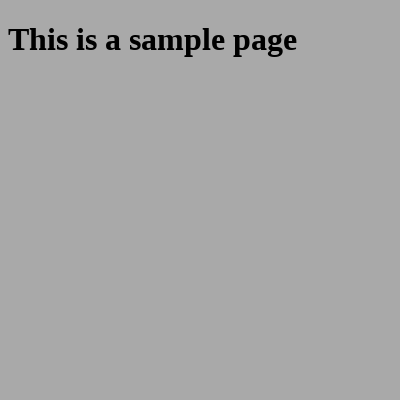

Closed the new window
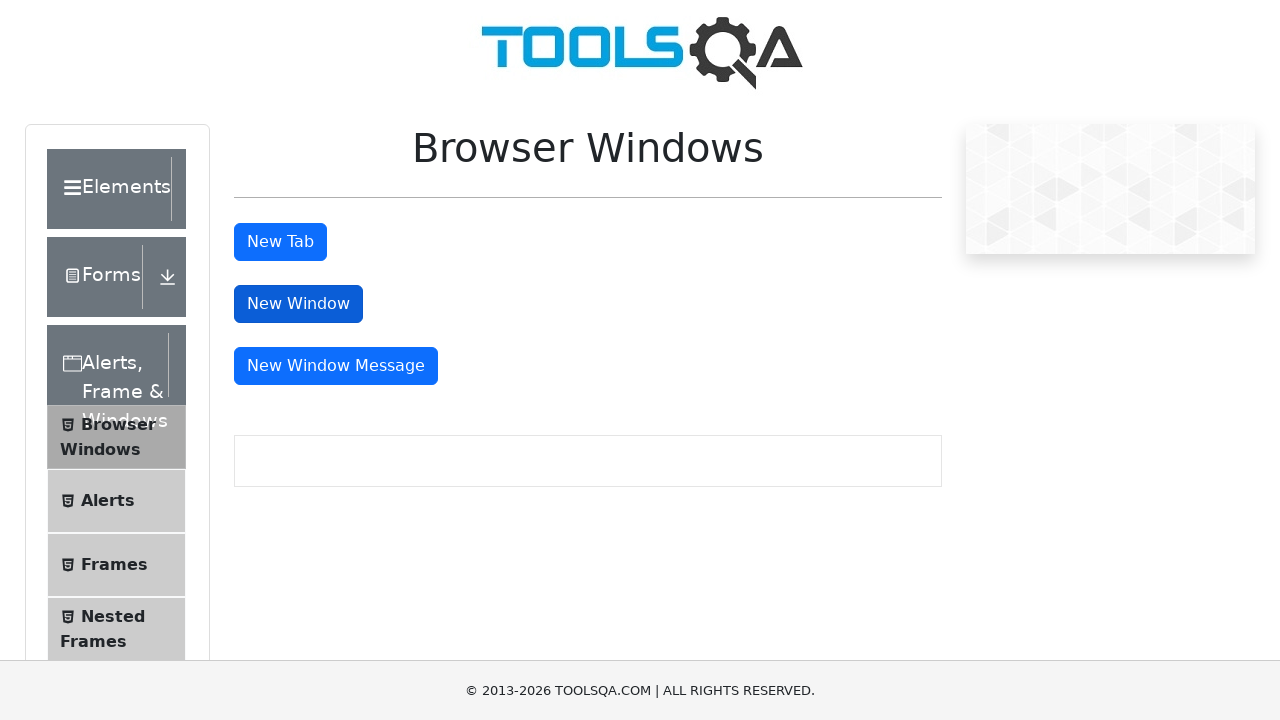

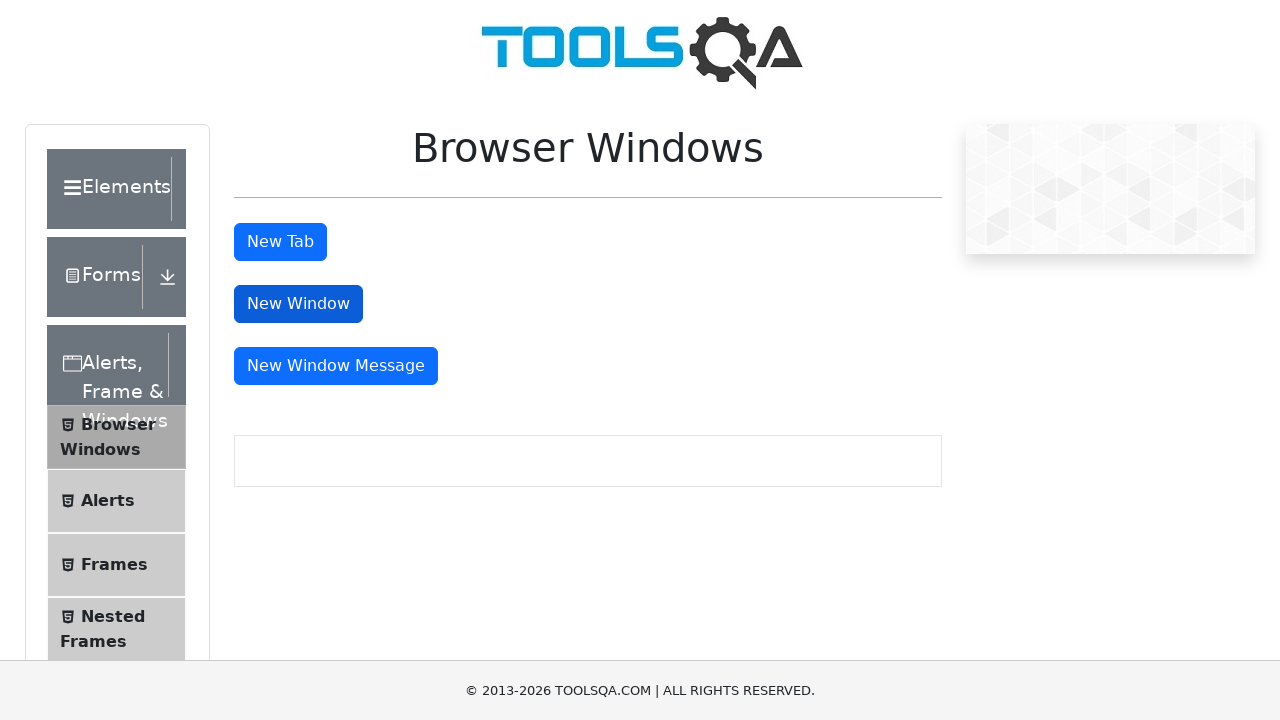